Tests JavaScript alert handling by clicking an alert button, accepting the alert, and verifying the result message

Starting URL: https://the-internet.herokuapp.com/javascript_alerts

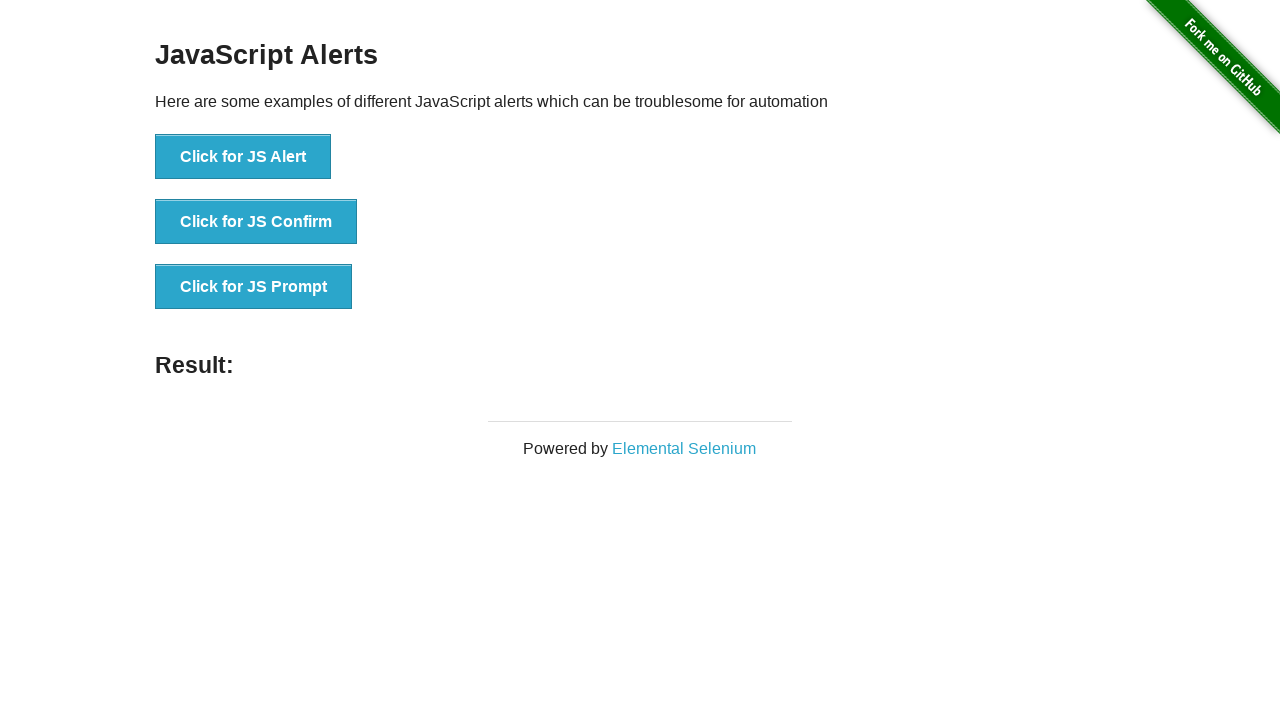

Clicked the 'Click for JS Alert' button to trigger JavaScript alert at (243, 157) on xpath=//button[text()='Click for JS Alert']
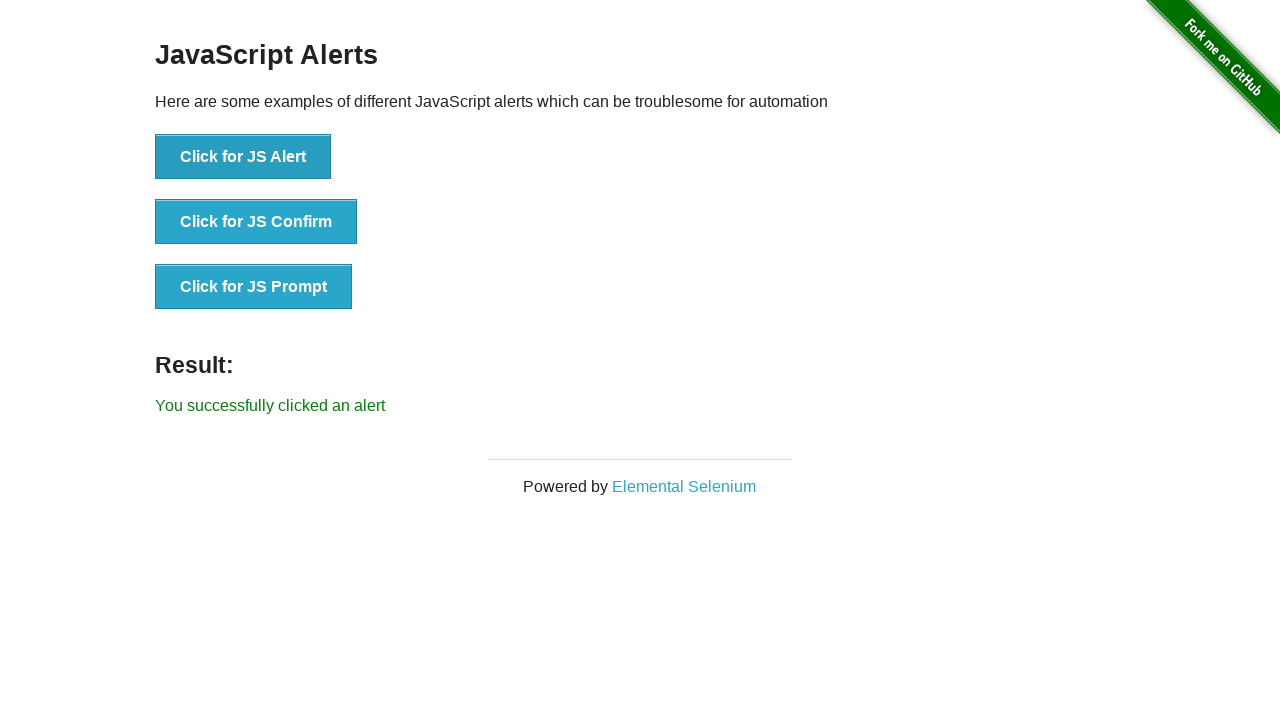

Set up dialog handler to accept JavaScript alerts
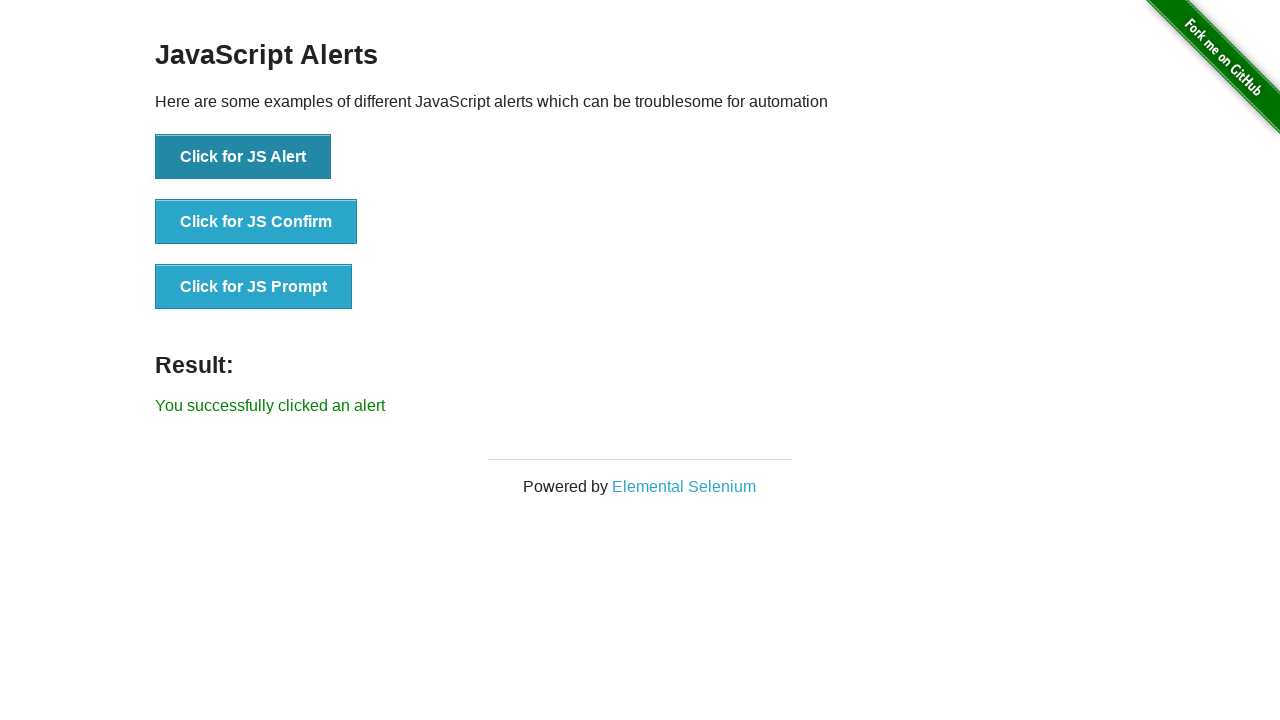

Waited for result message to appear
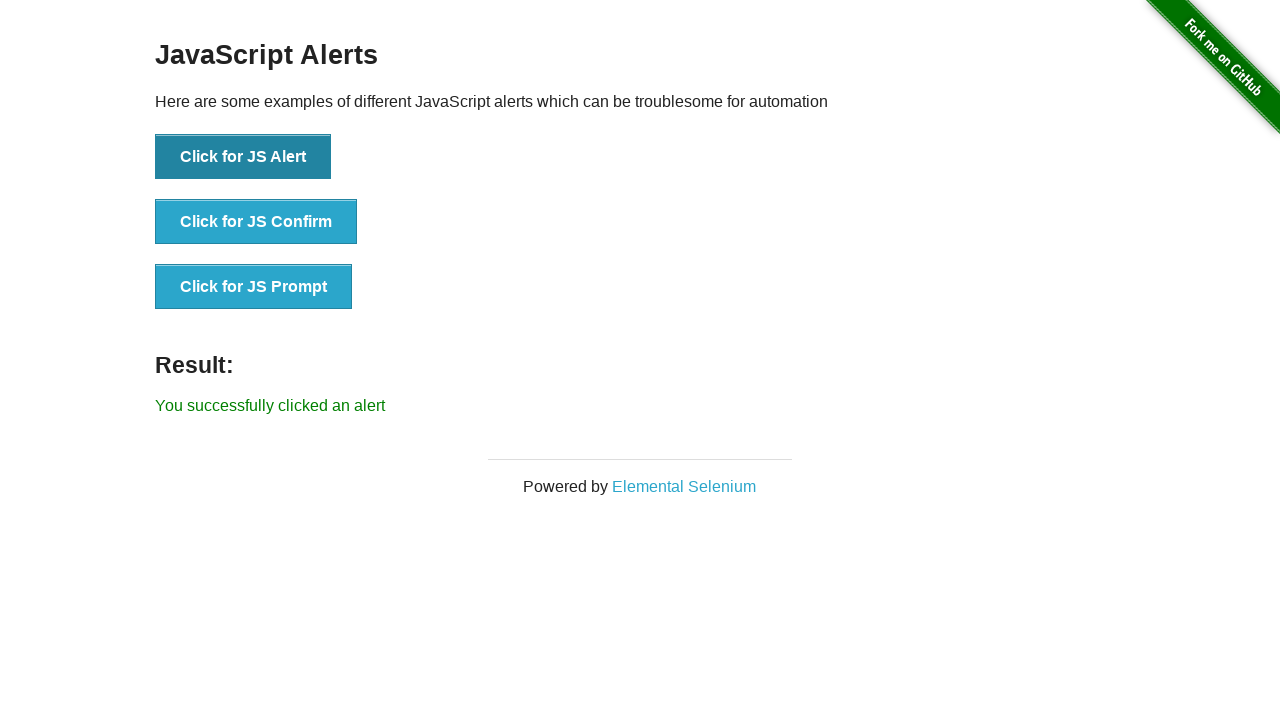

Retrieved result text content
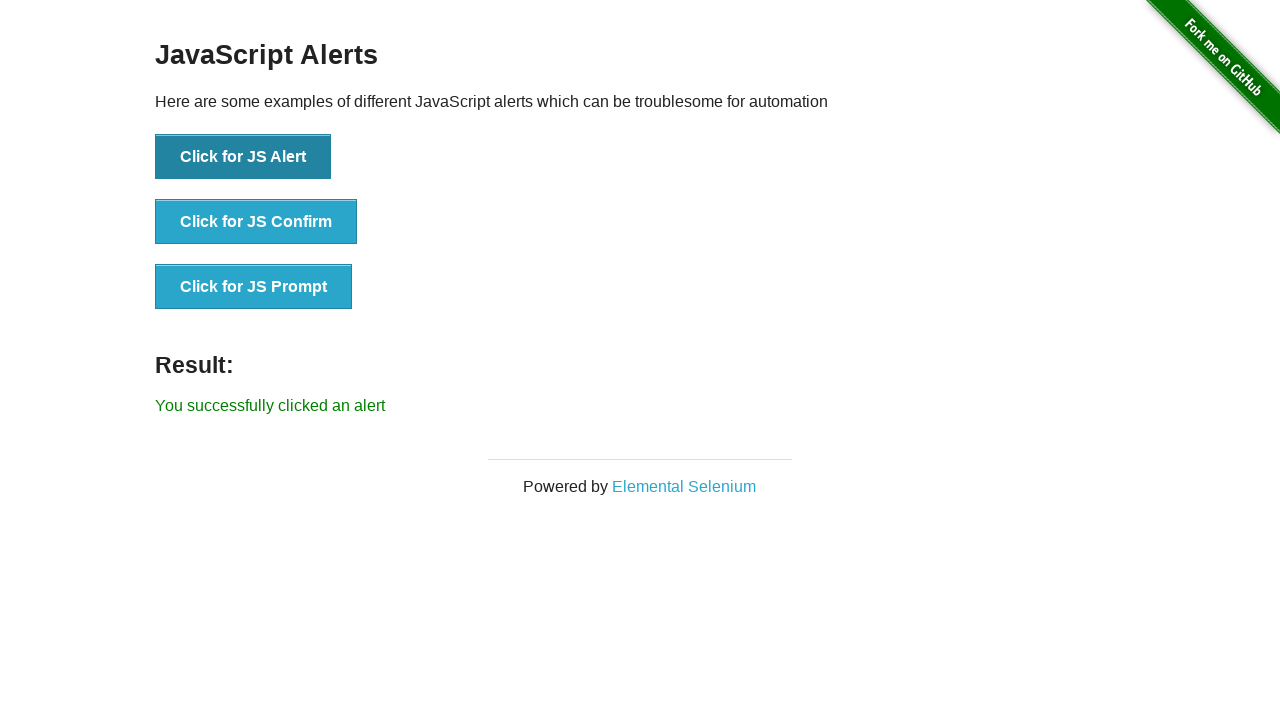

Verified result message matches expected text 'You successfully clicked an alert'
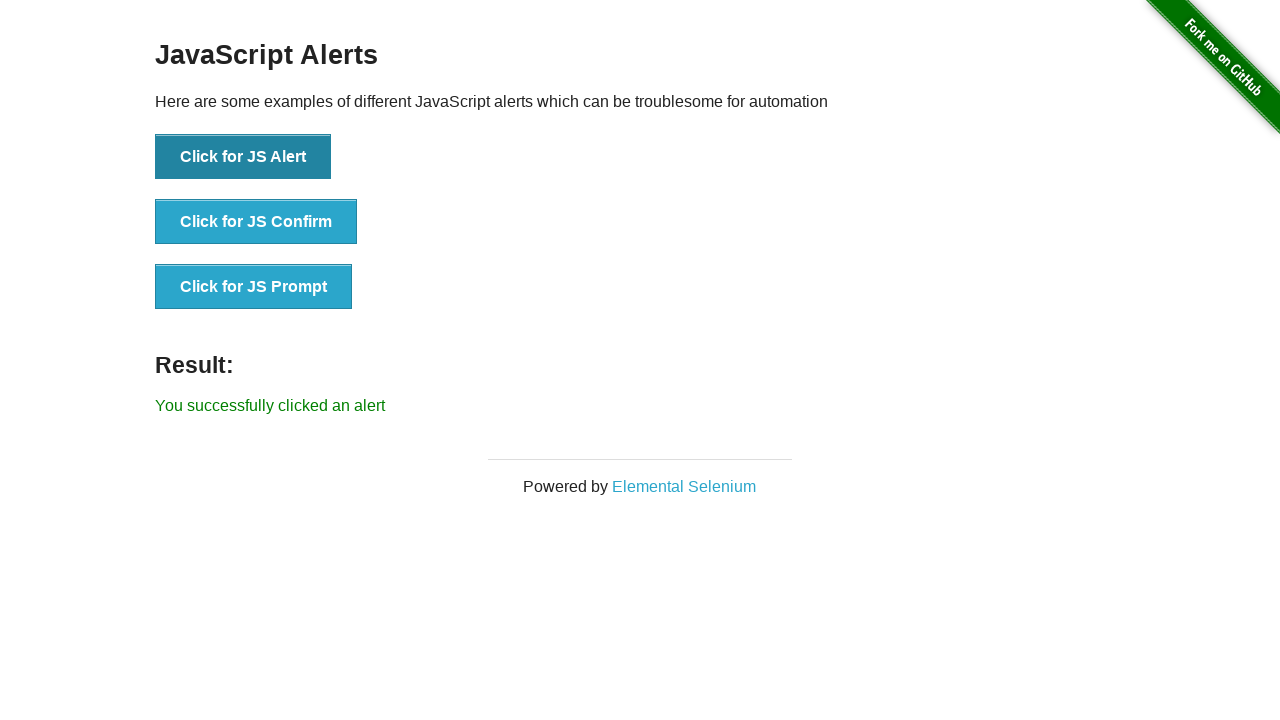

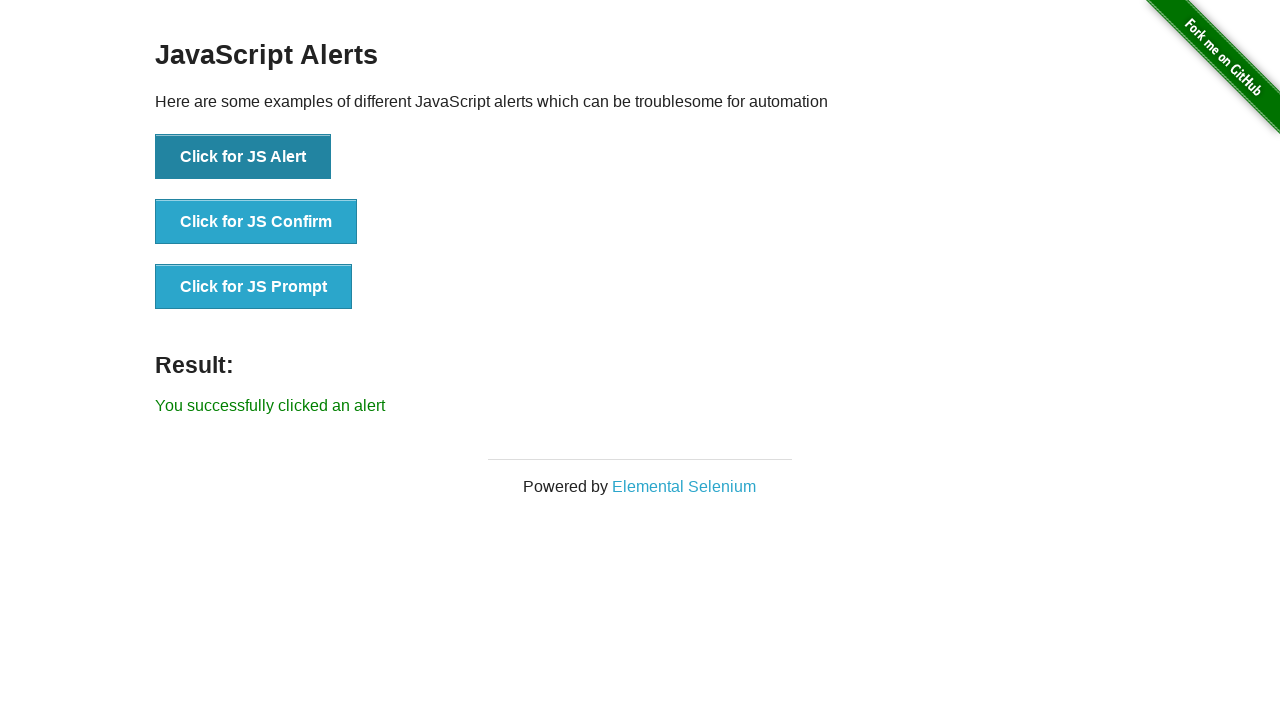